Tests browser window handling by opening new tabs through button clicks and switching between them

Starting URL: https://demoqa.com/browser-windows

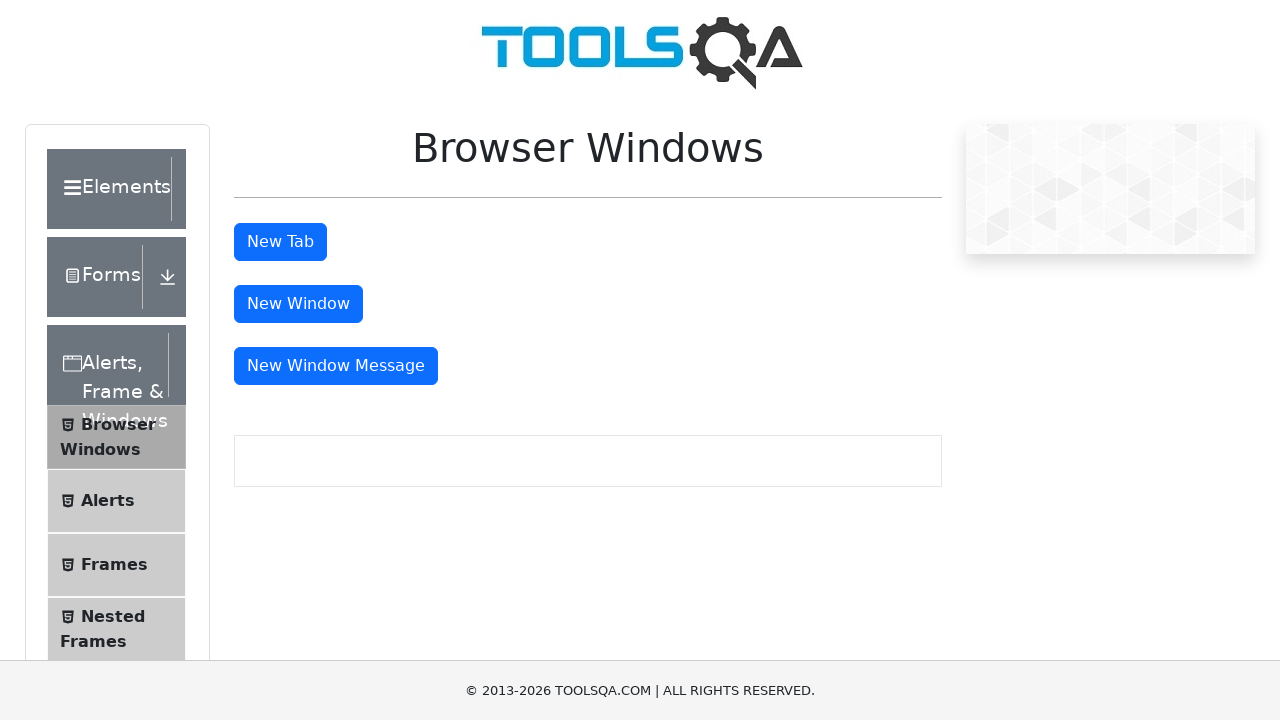

Clicked button to open first new tab at (280, 242) on #tabButton
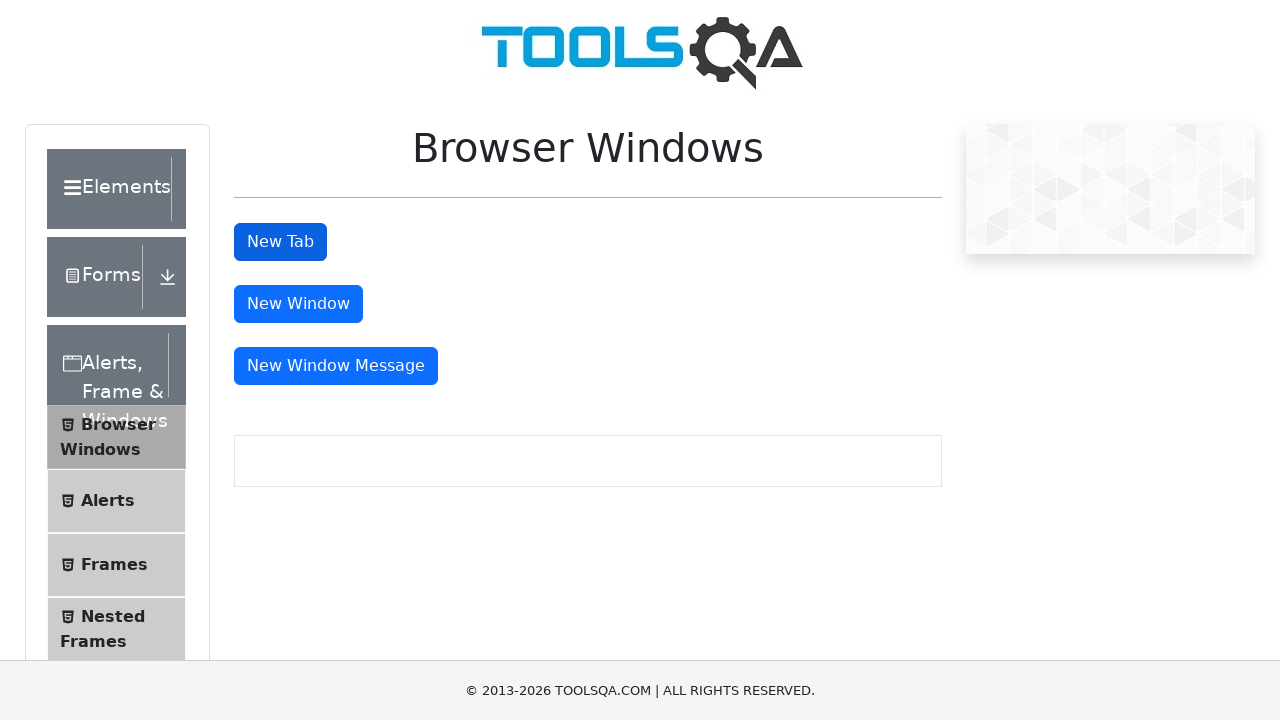

Clicked button to open second new tab at (280, 242) on #tabButton
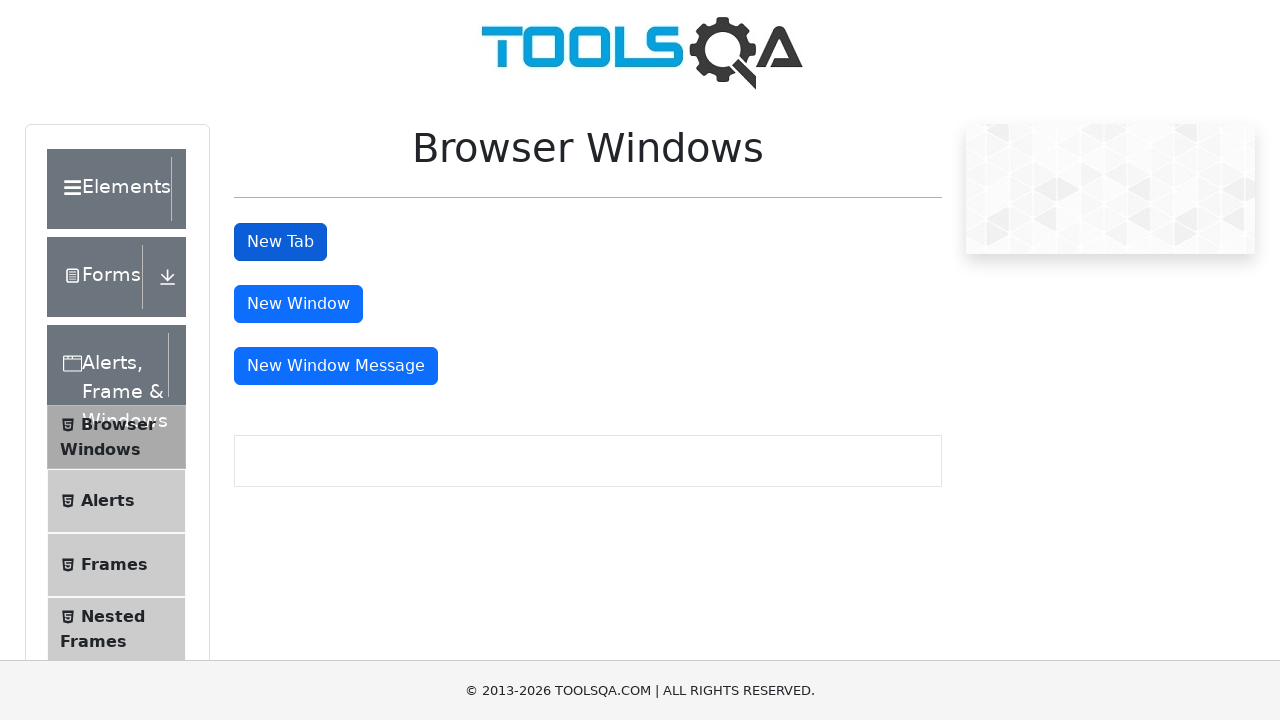

Retrieved all open tabs from browser context
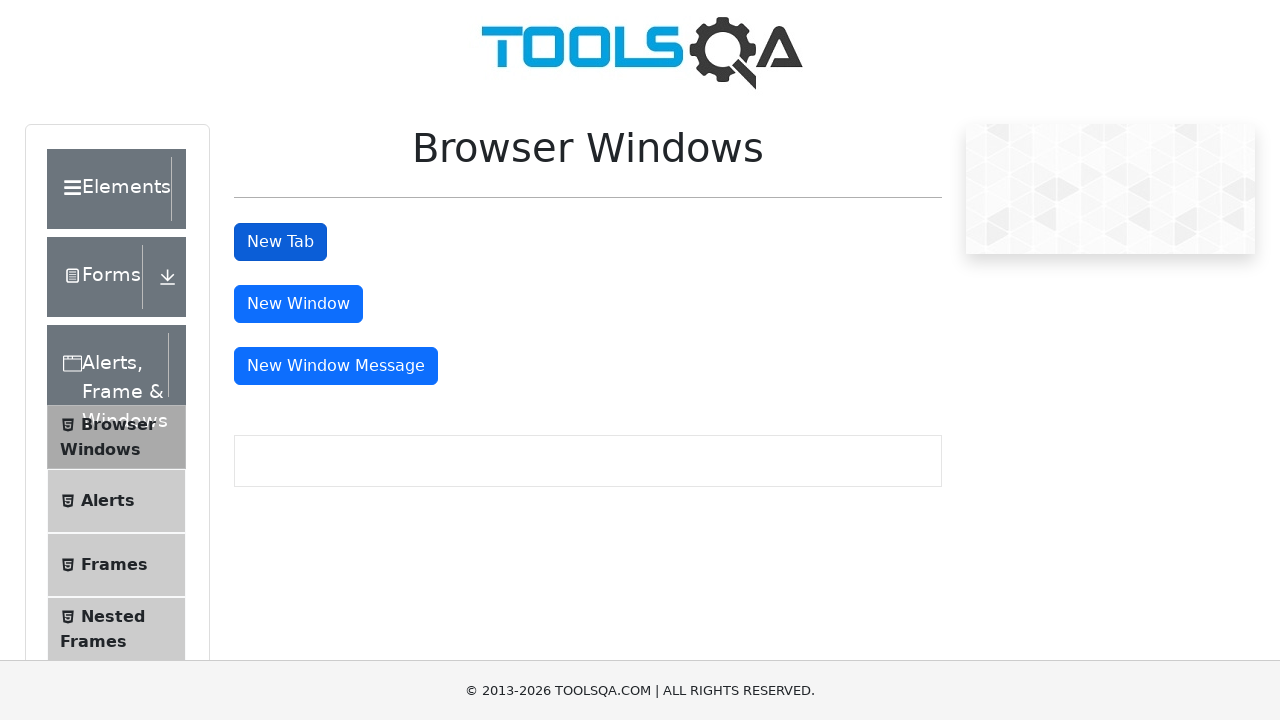

Switched to first child tab
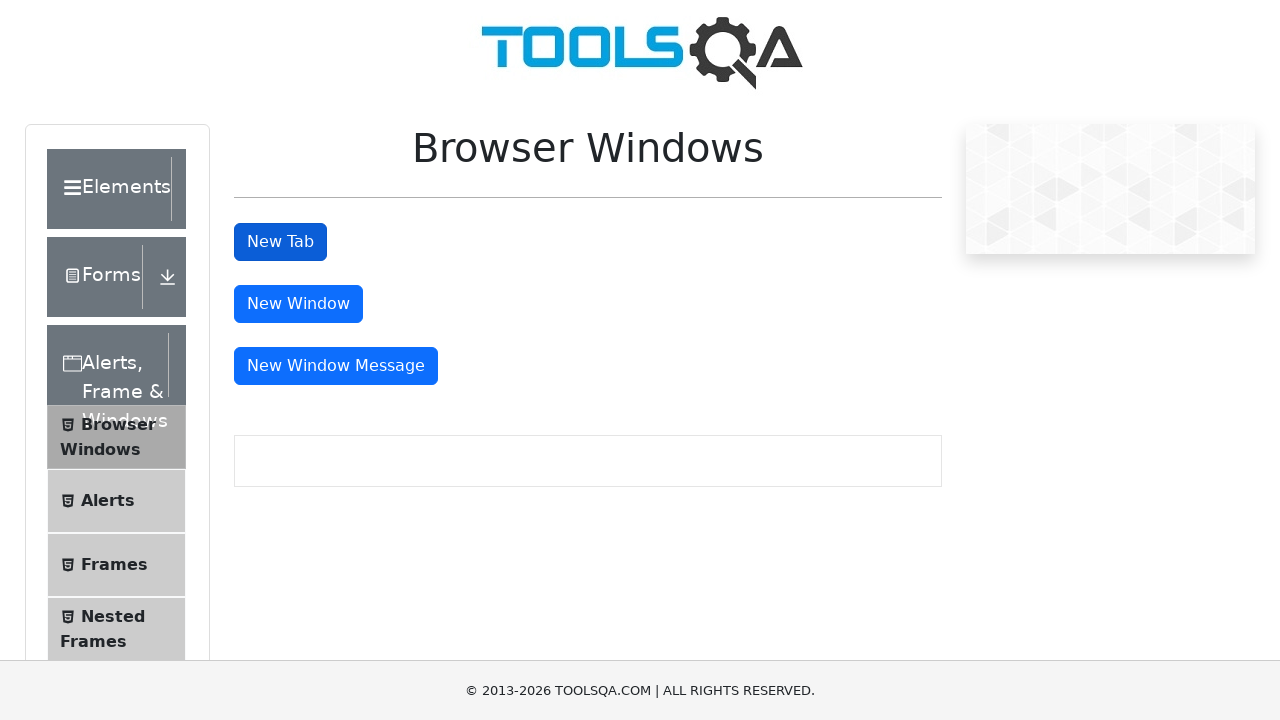

Switched to second child tab
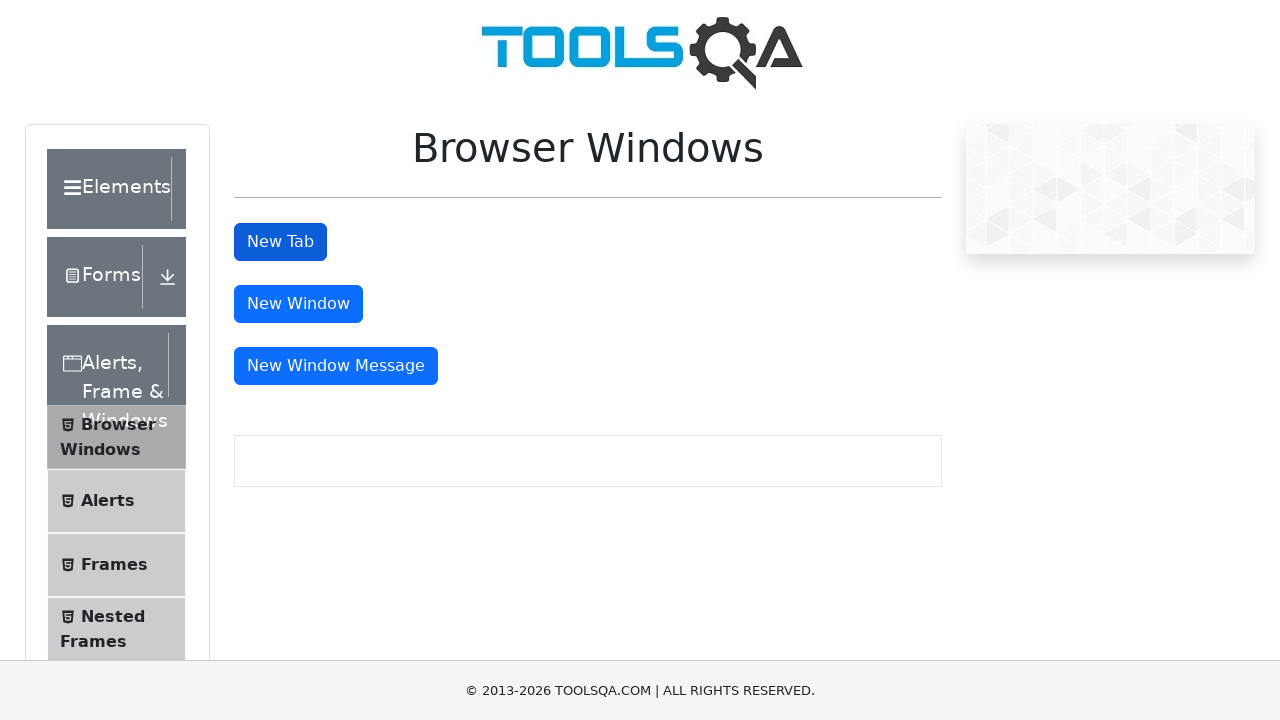

Switched back to original tab
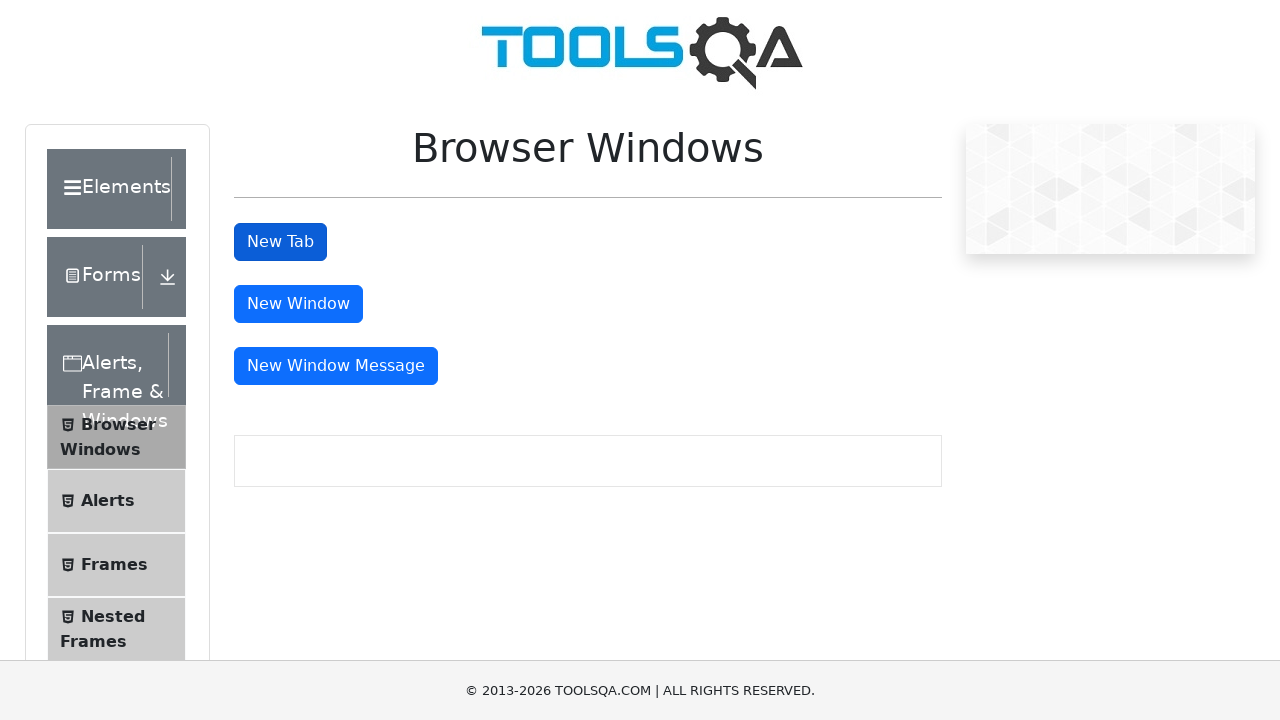

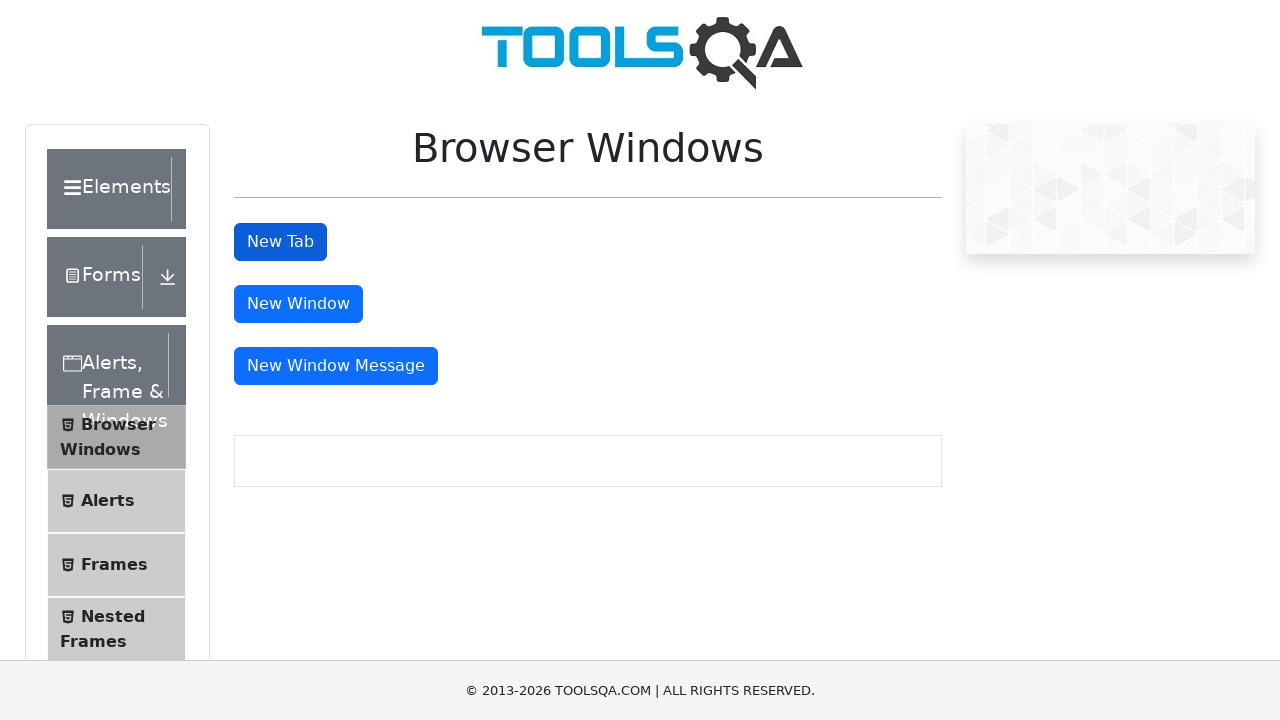